Tests a multi-step form by clicking a dynamically calculated link, then filling out a form with first name, last name, city, and country fields before submitting

Starting URL: https://suninjuly.github.io/find_link_text

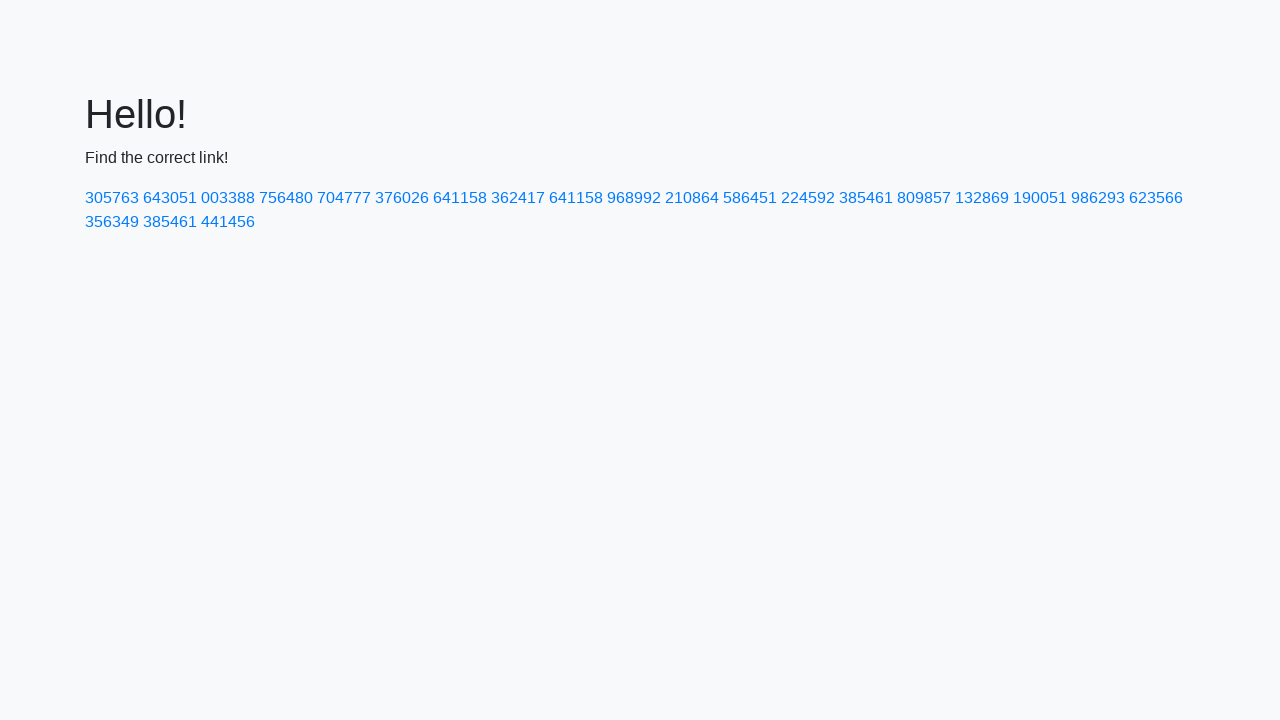

Clicked dynamically calculated link with text '224592' at (808, 198) on a:text-is('224592')
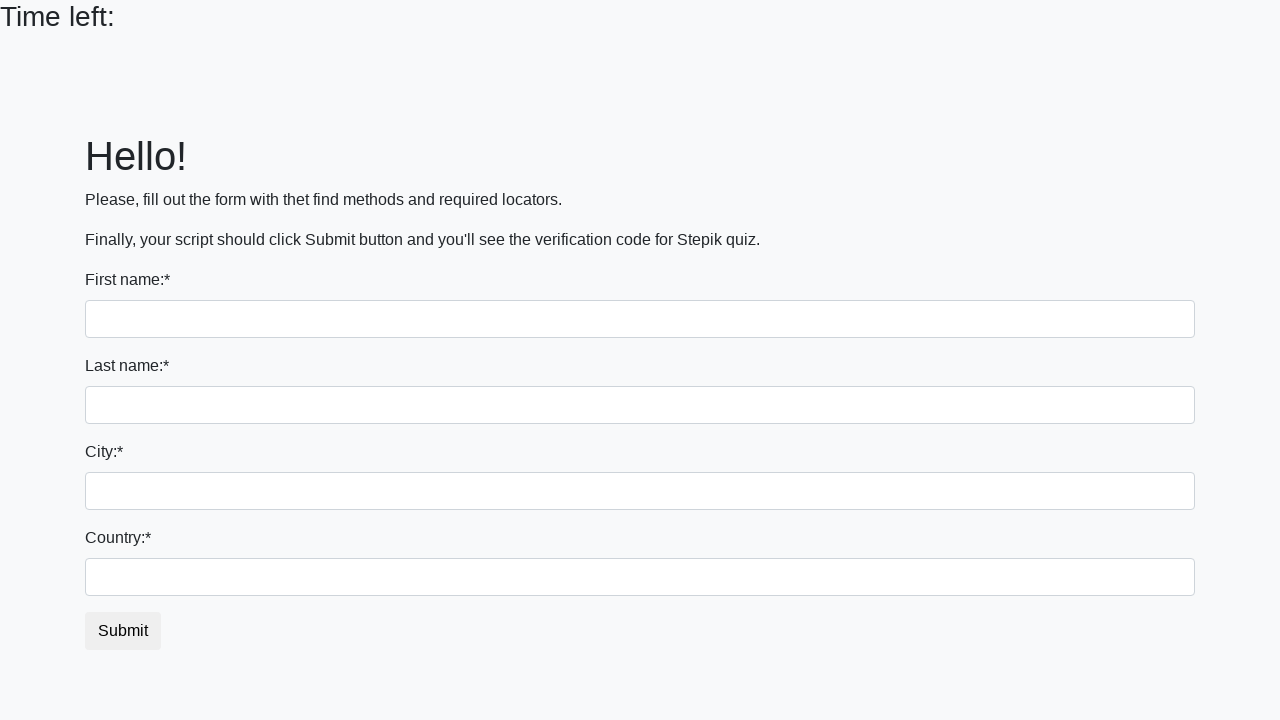

Filled first name field with 'Ivan' on input
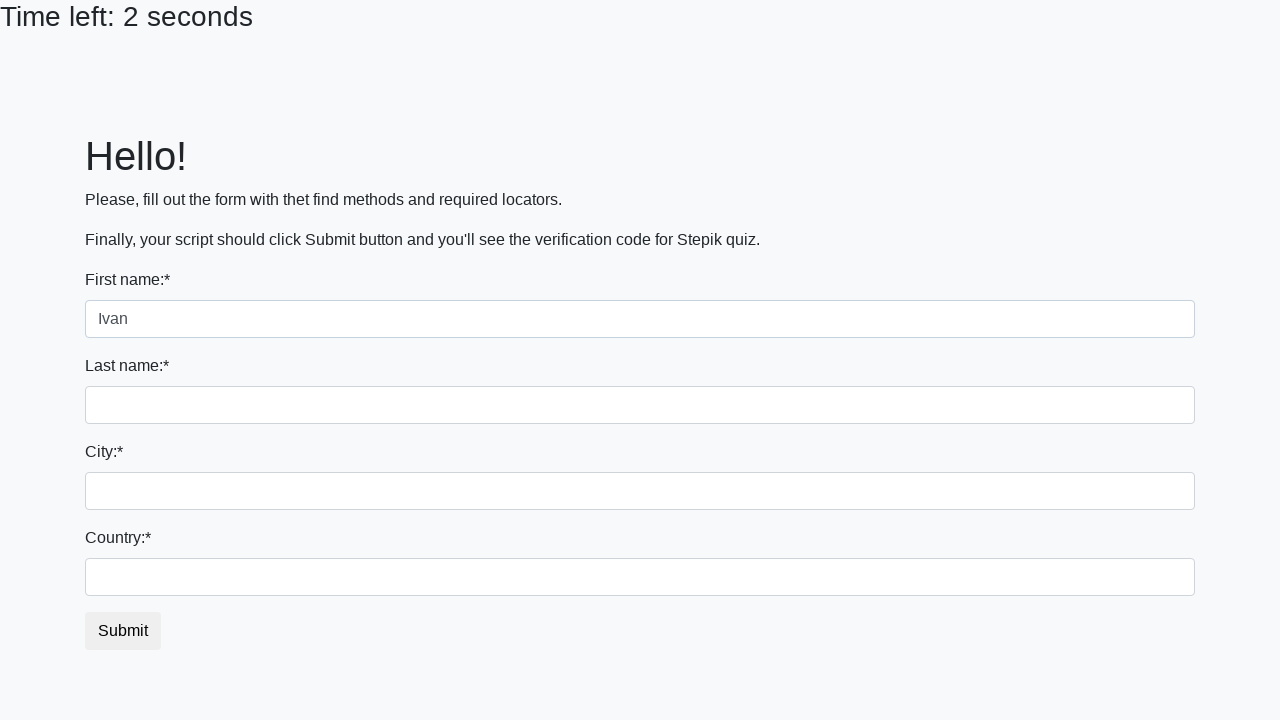

Filled last name field with 'Petrov' on input[name='last_name']
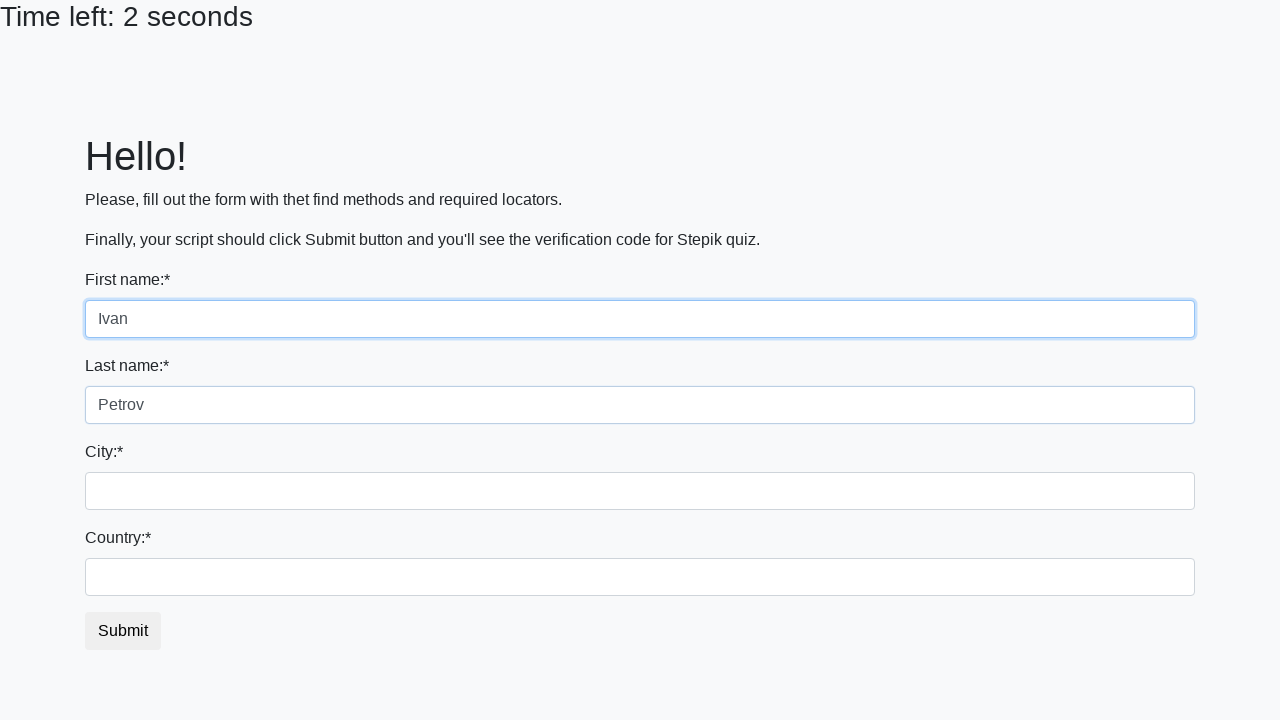

Filled city field with 'Smolensk' on .city
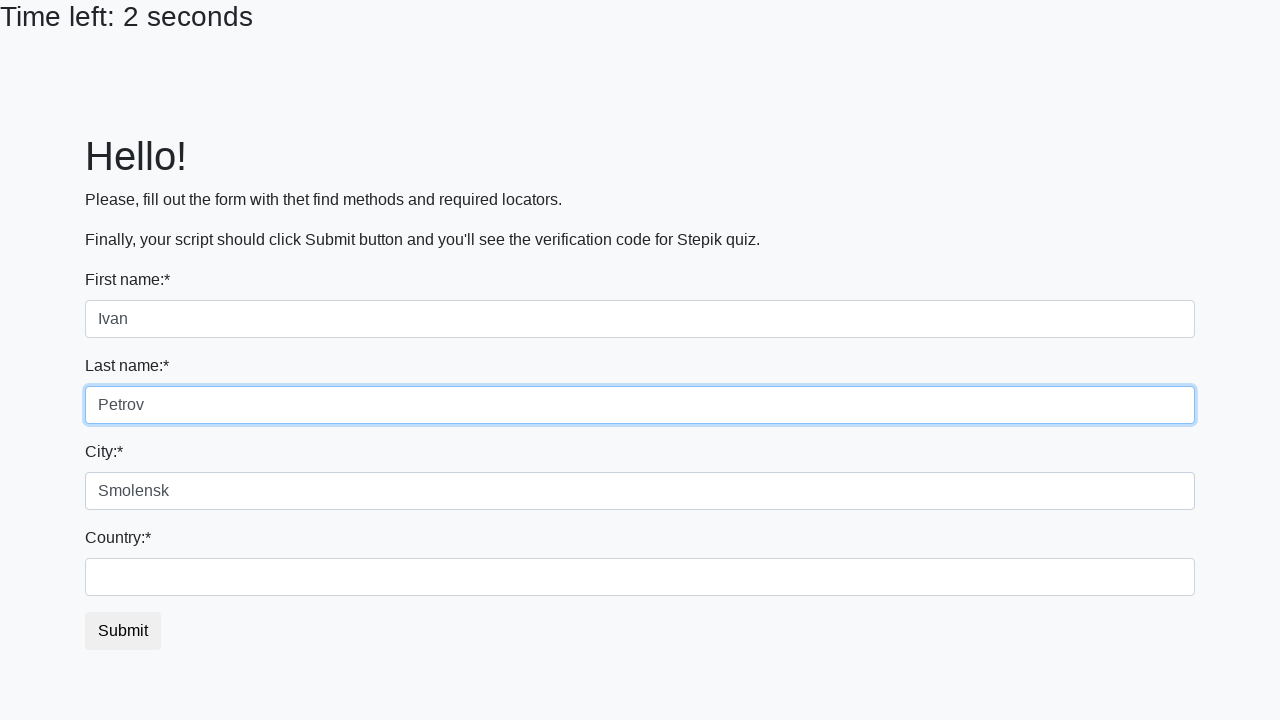

Filled country field with 'Russia' on #country
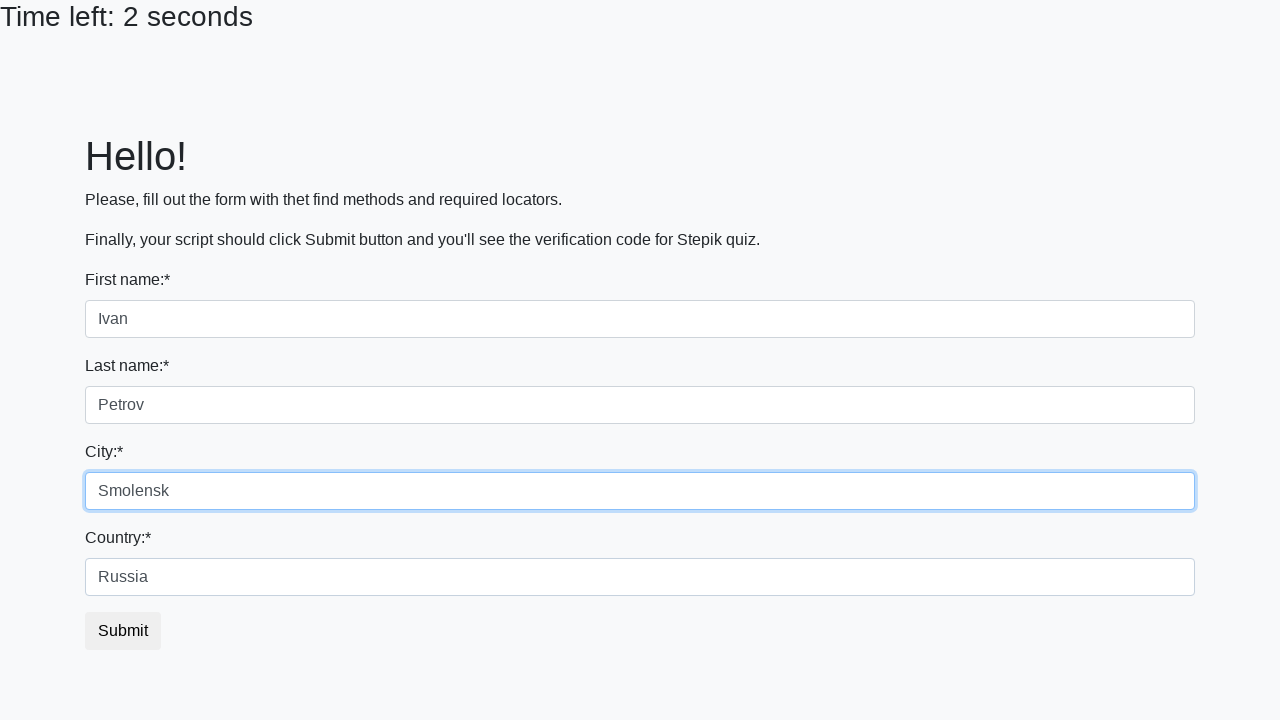

Clicked submit button to complete form submission at (123, 631) on button.btn
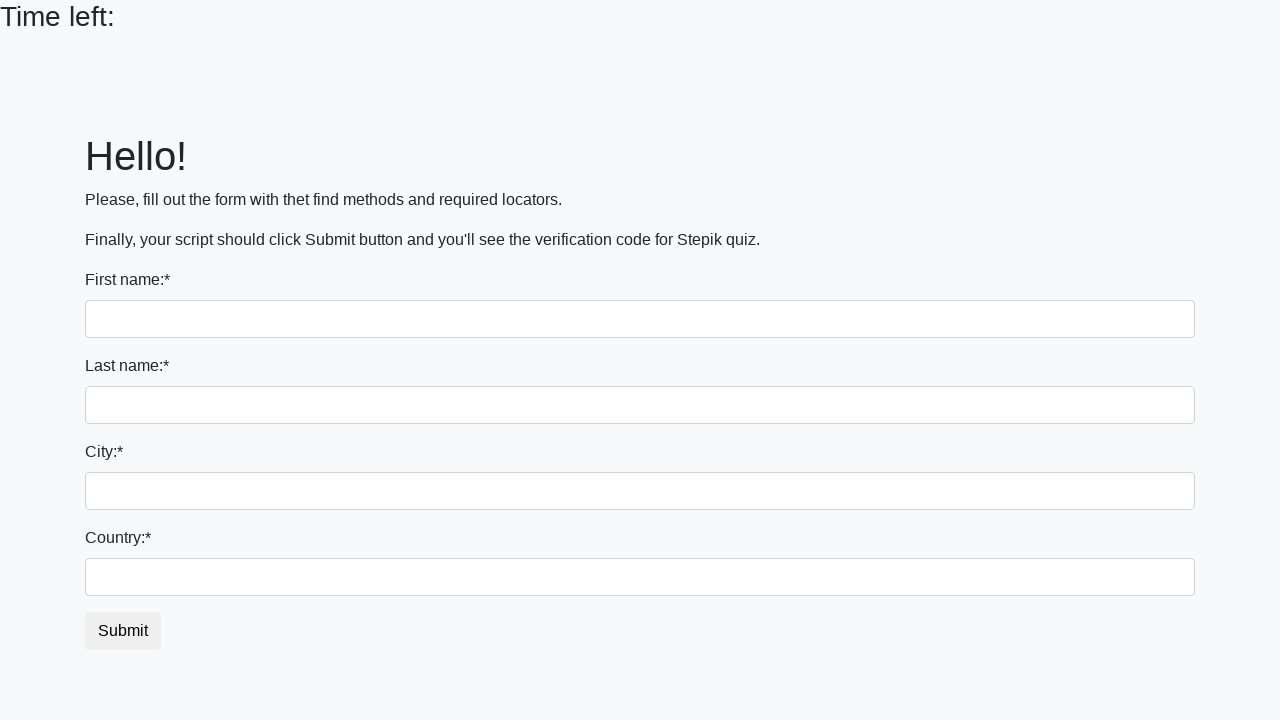

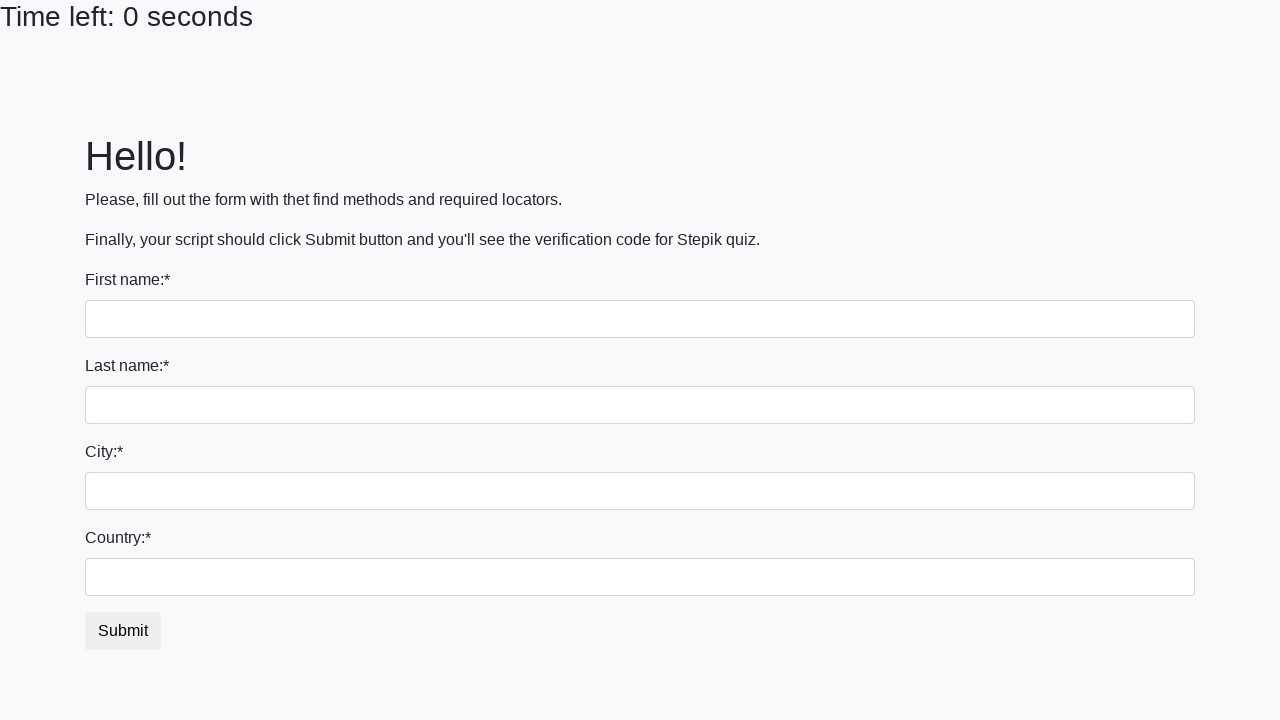